Tests checkbox functionality by verifying the state of three checkboxes (Milk, Butter, Cheese) and clicking each one to select them if not already selected.

Starting URL: https://echoecho.com/htmlforms09.htm

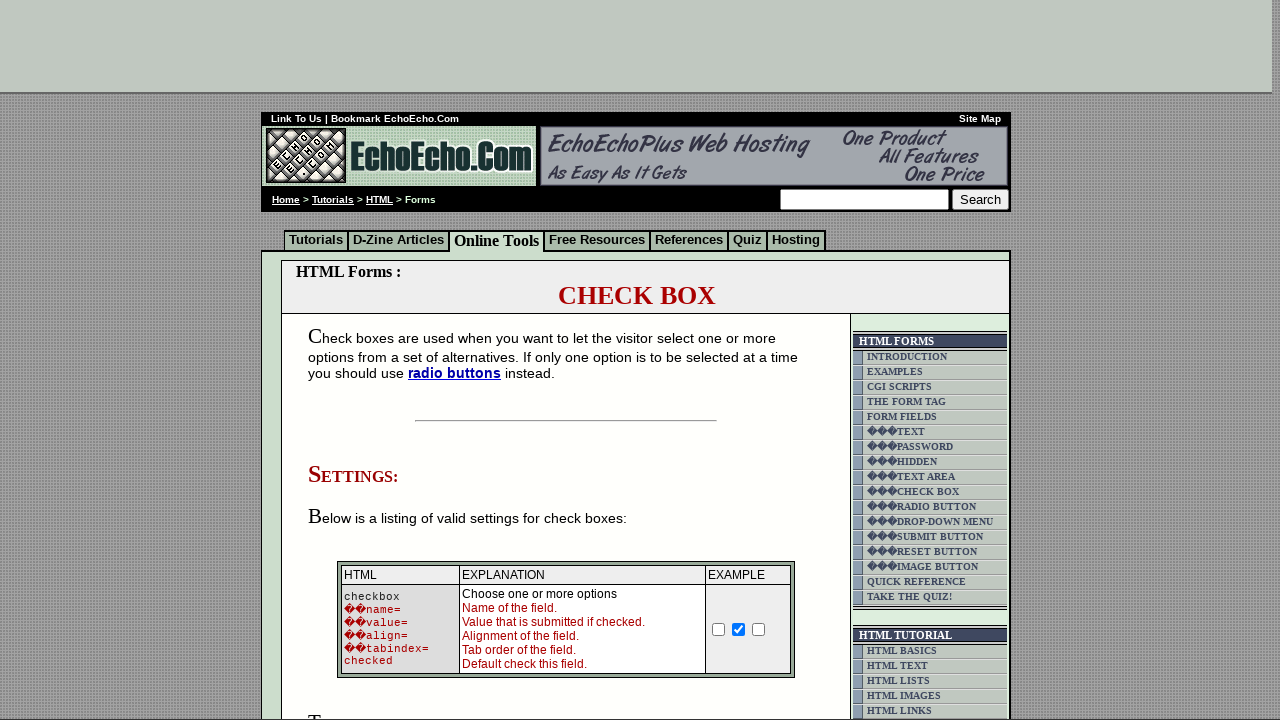

Located Milk checkbox element
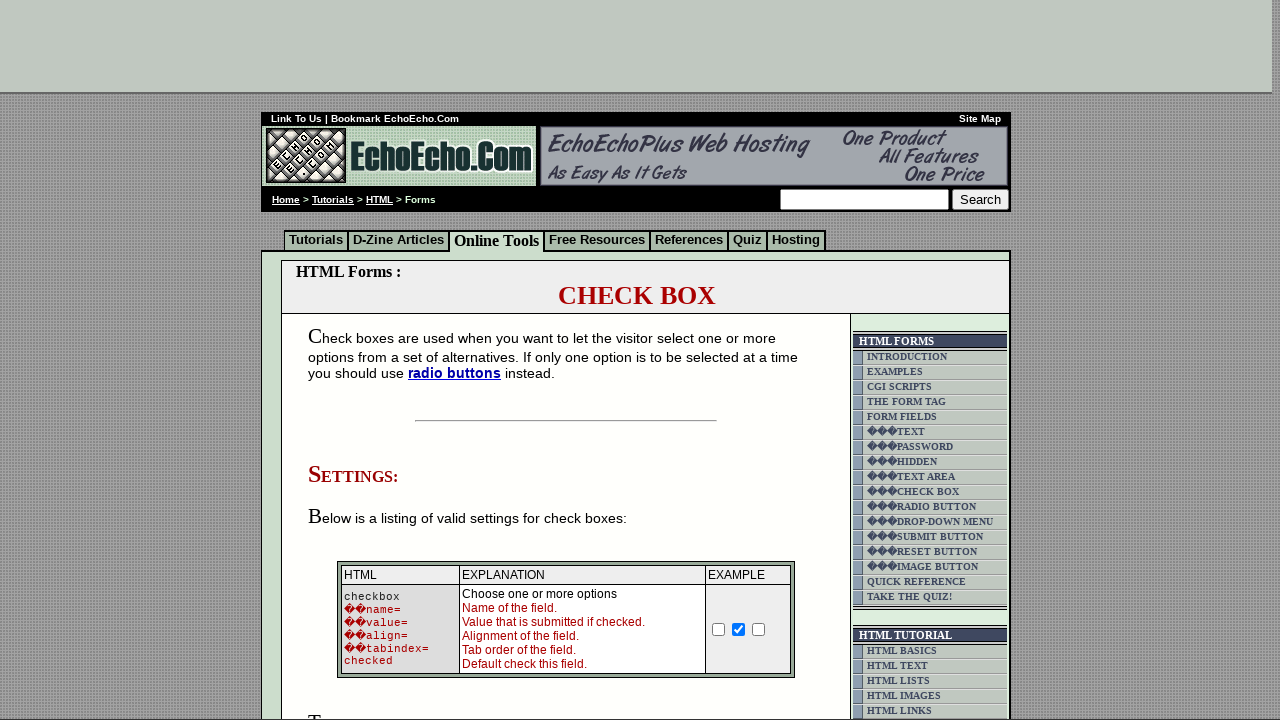

Located Butter checkbox element
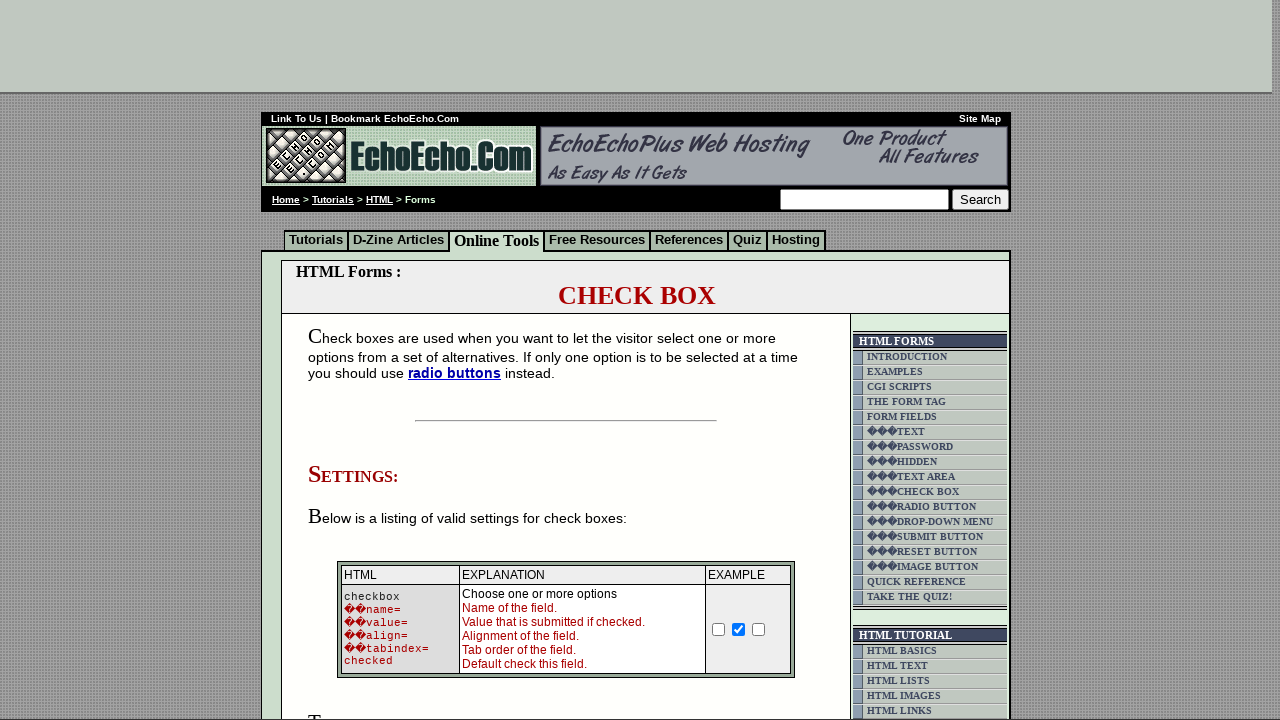

Located Cheese checkbox element
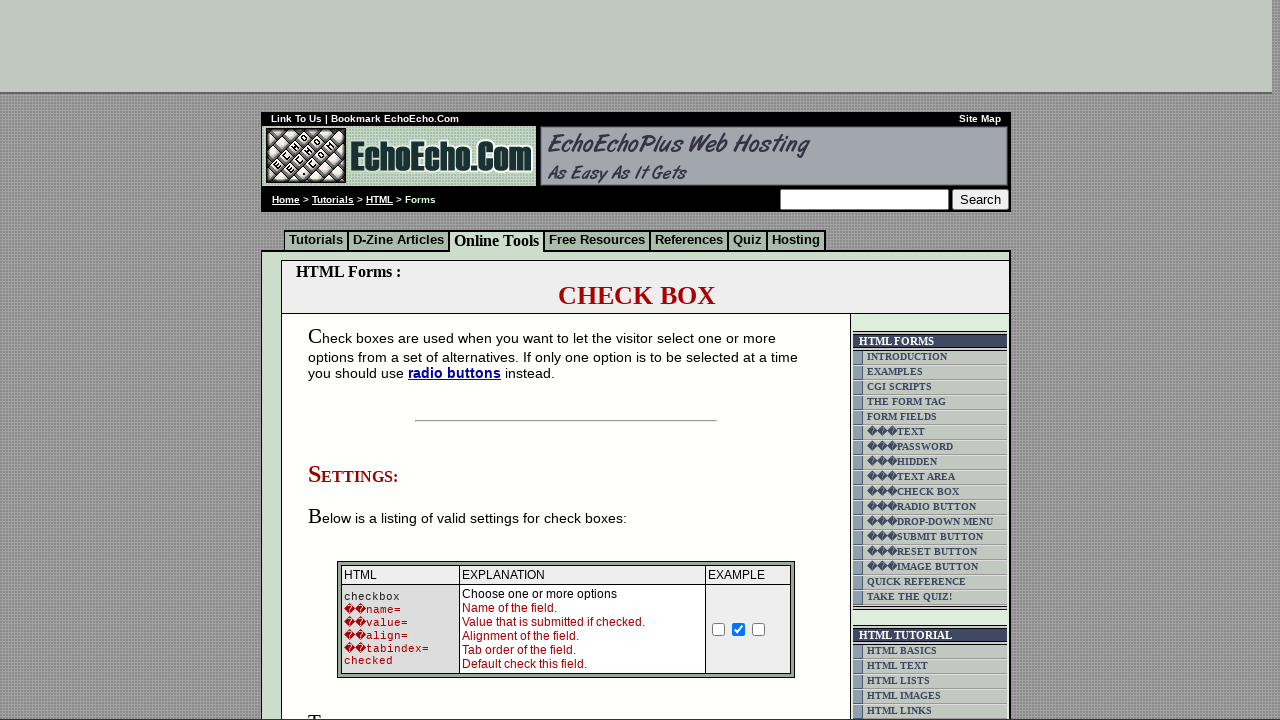

Milk checkbox is now visible
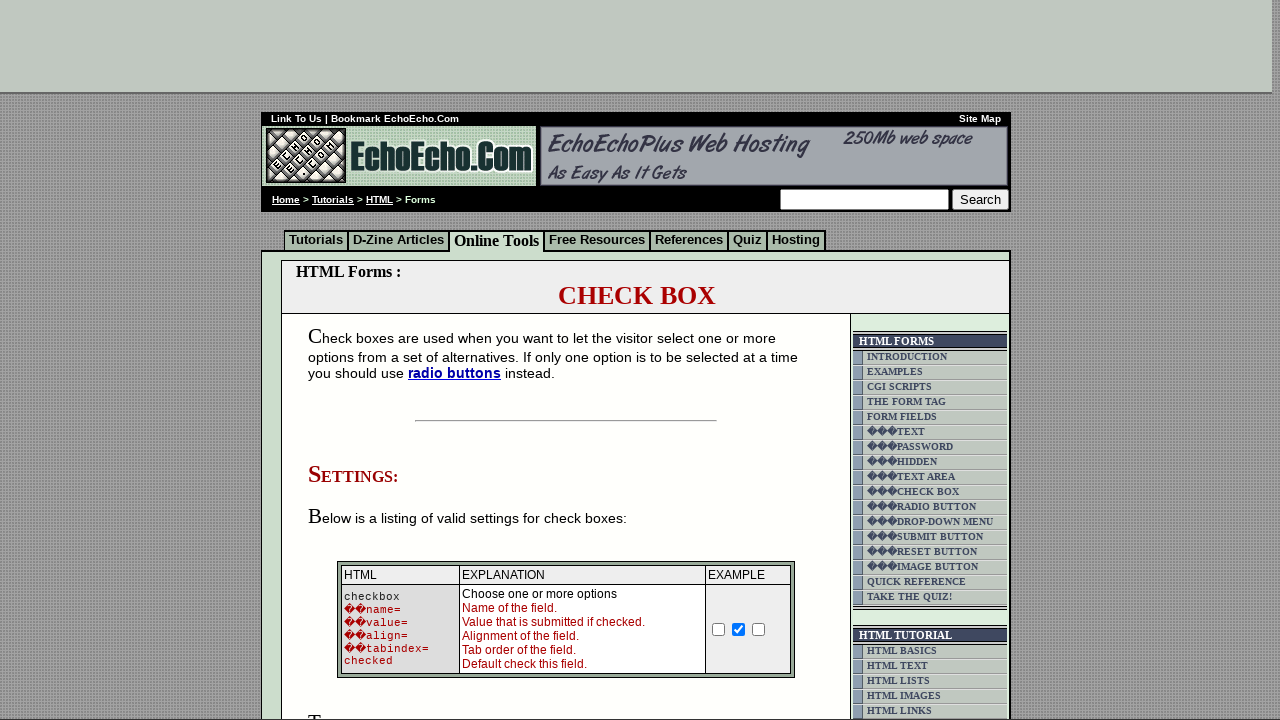

Clicked Milk checkbox to select it at (354, 360) on input[name='option1']
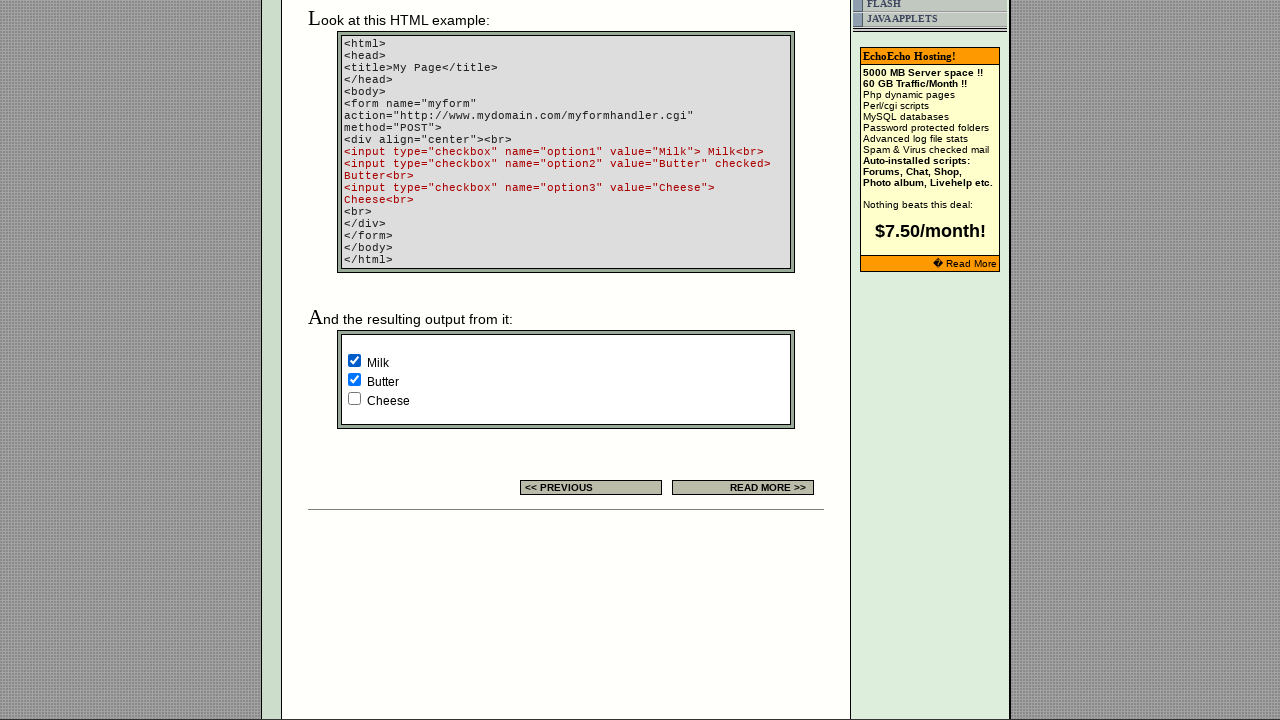

Butter checkbox was already selected
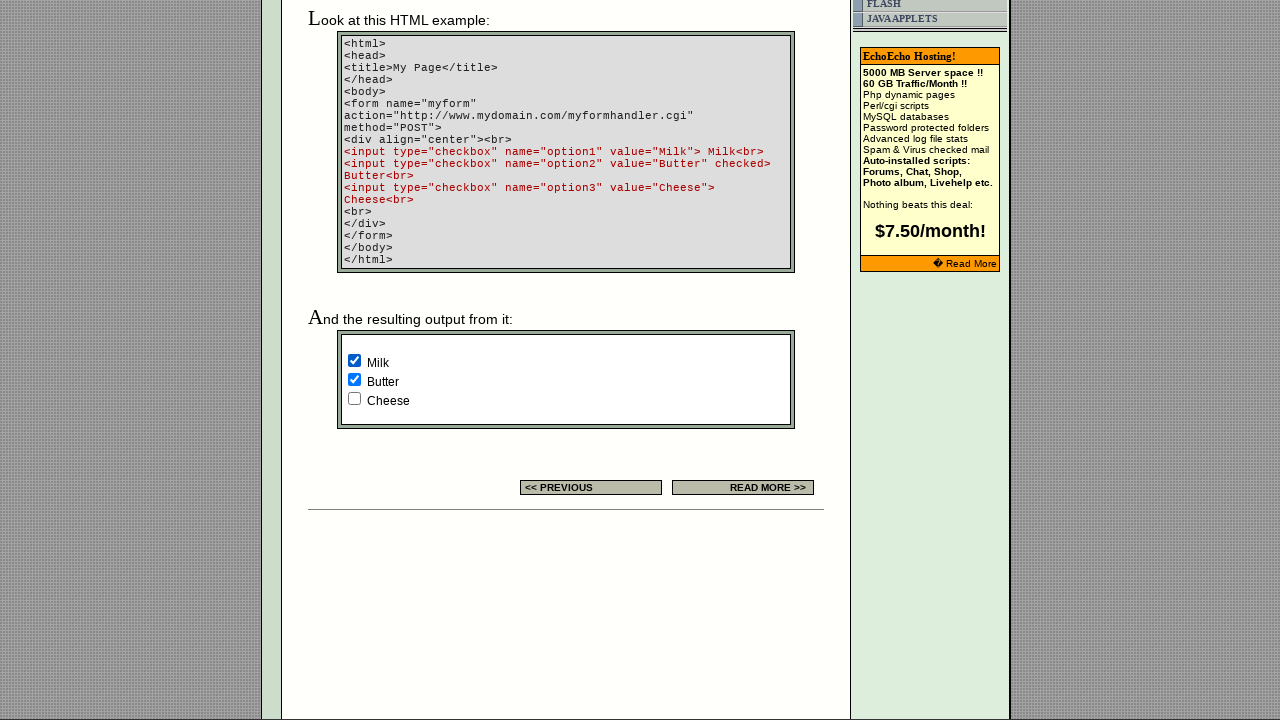

Clicked Cheese checkbox to select it at (354, 398) on input[name='option3']
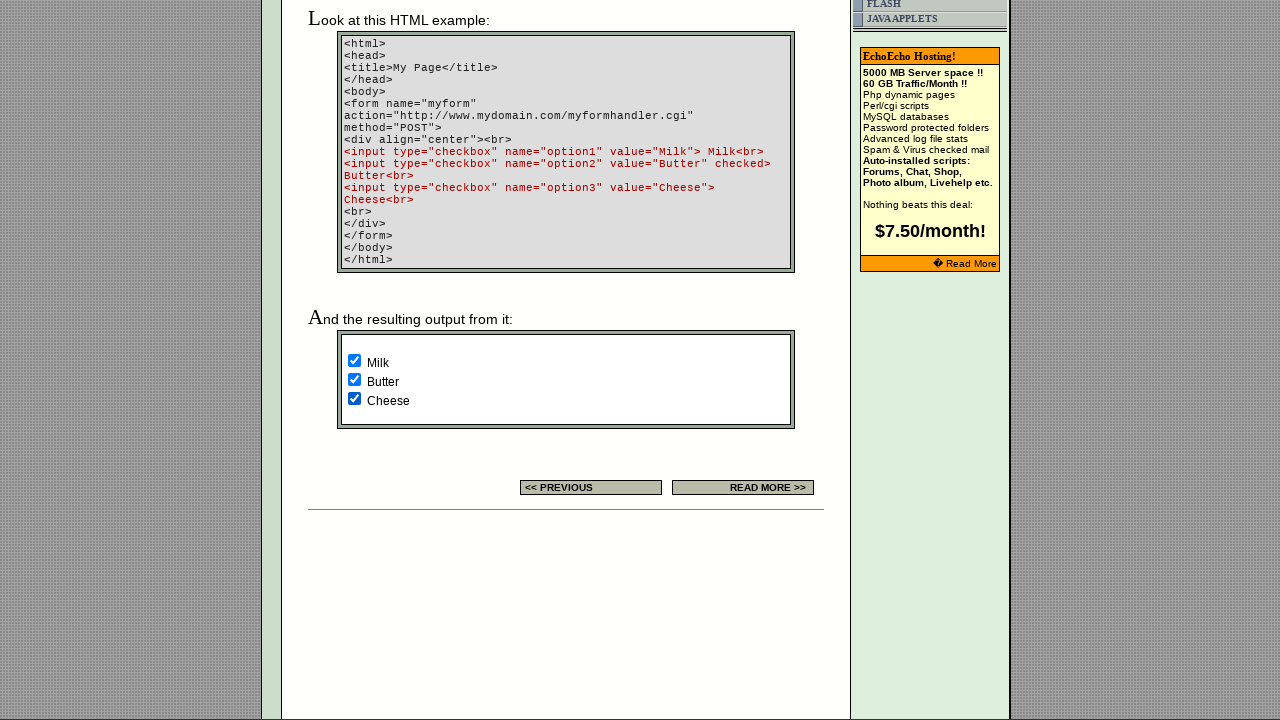

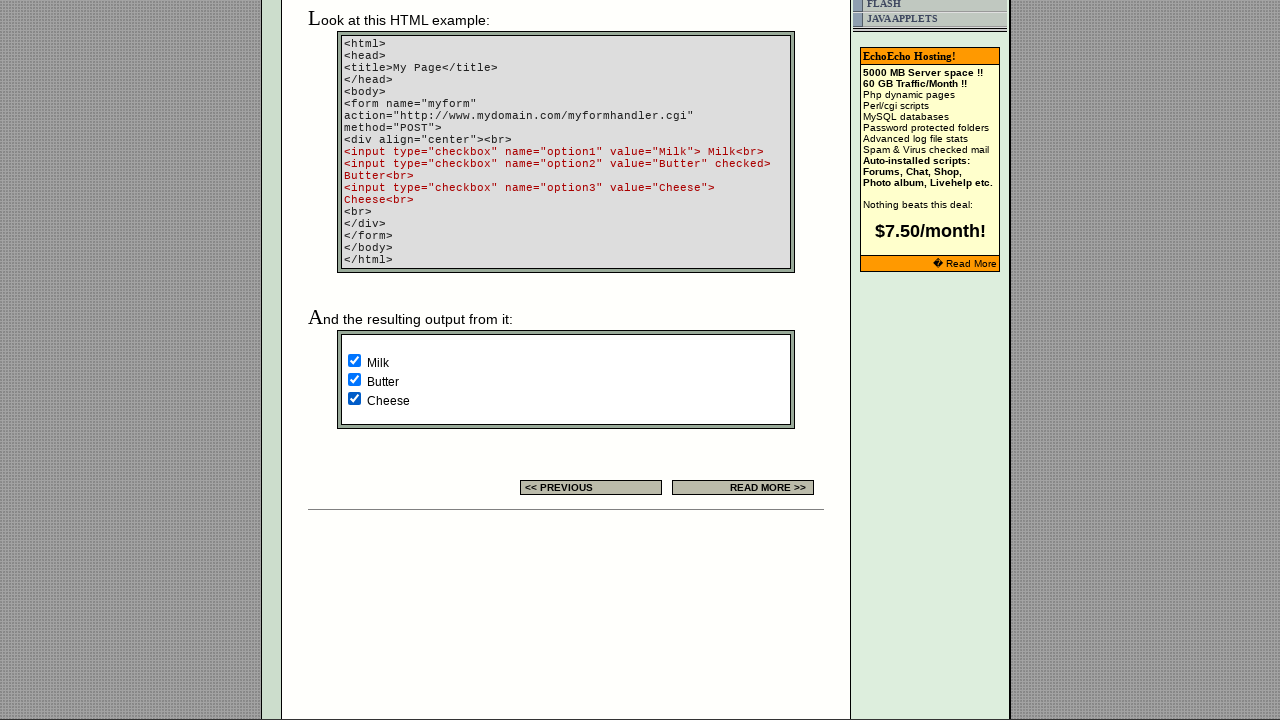